Tests window handling by verifying page content, clicking to open a new window, switching between windows and verifying titles

Starting URL: https://the-internet.herokuapp.com/windows

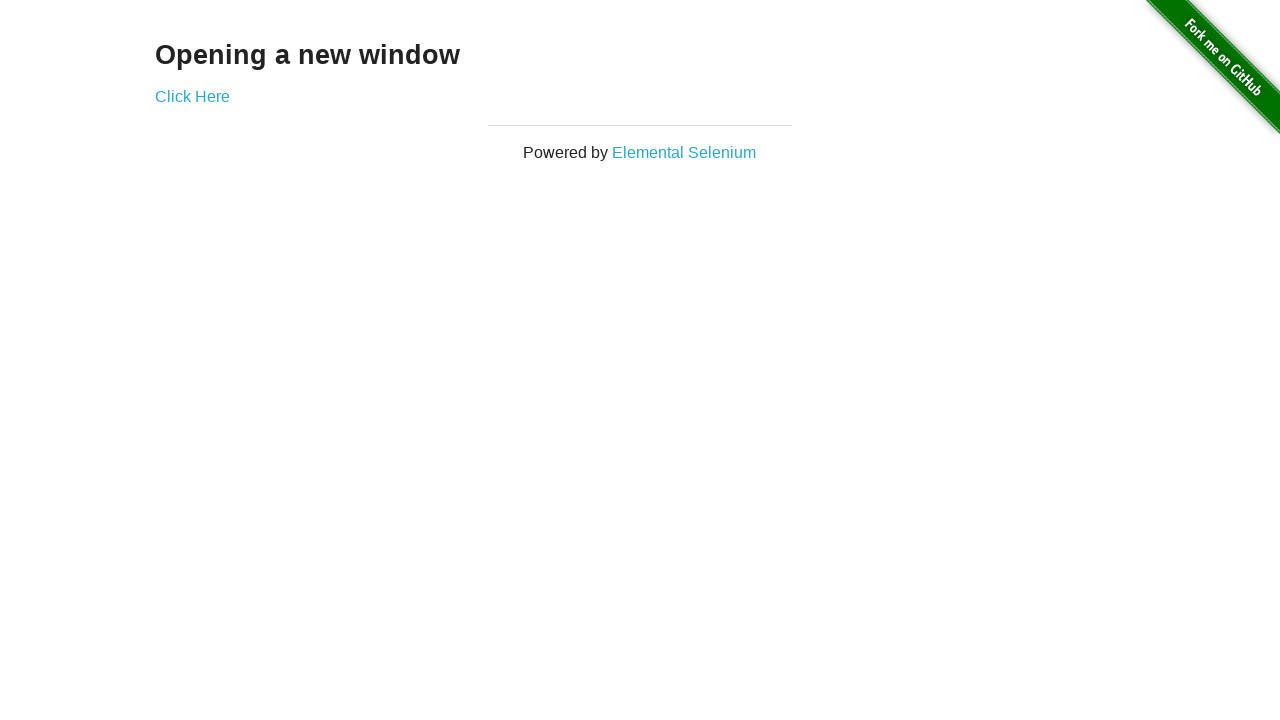

Verified 'Opening a new window' heading is visible
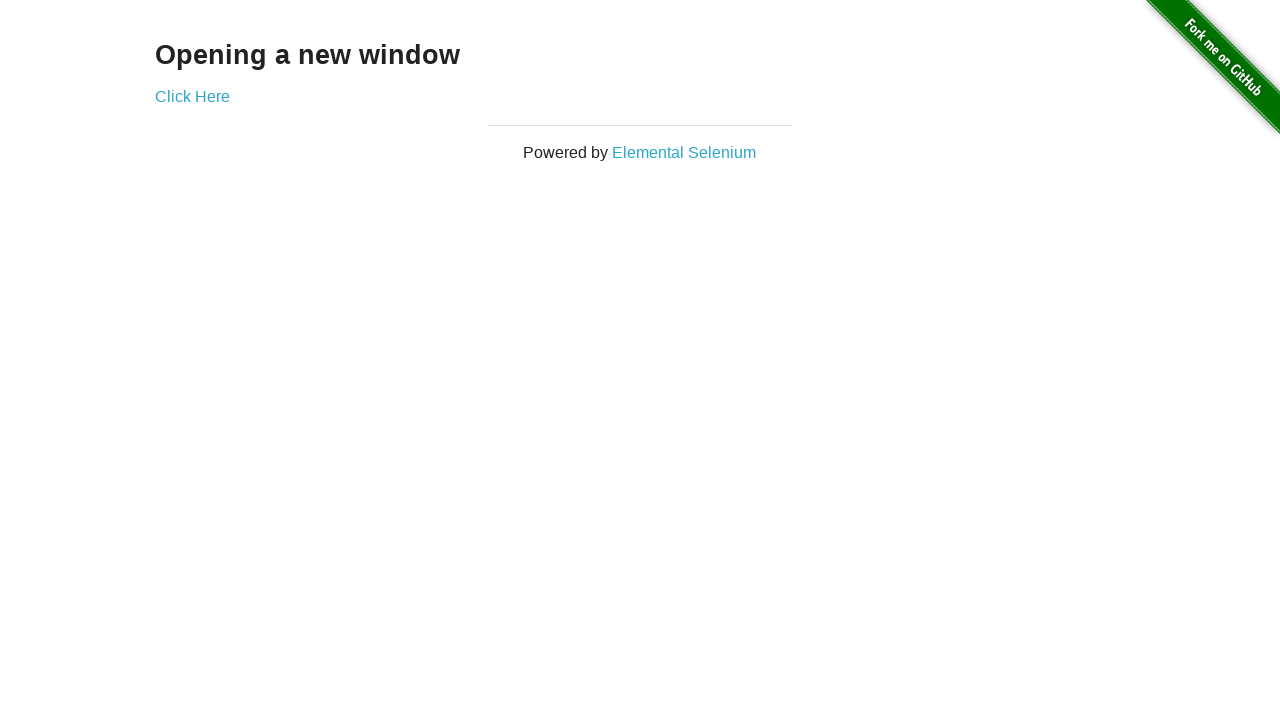

Assertion passed: heading visibility confirmed
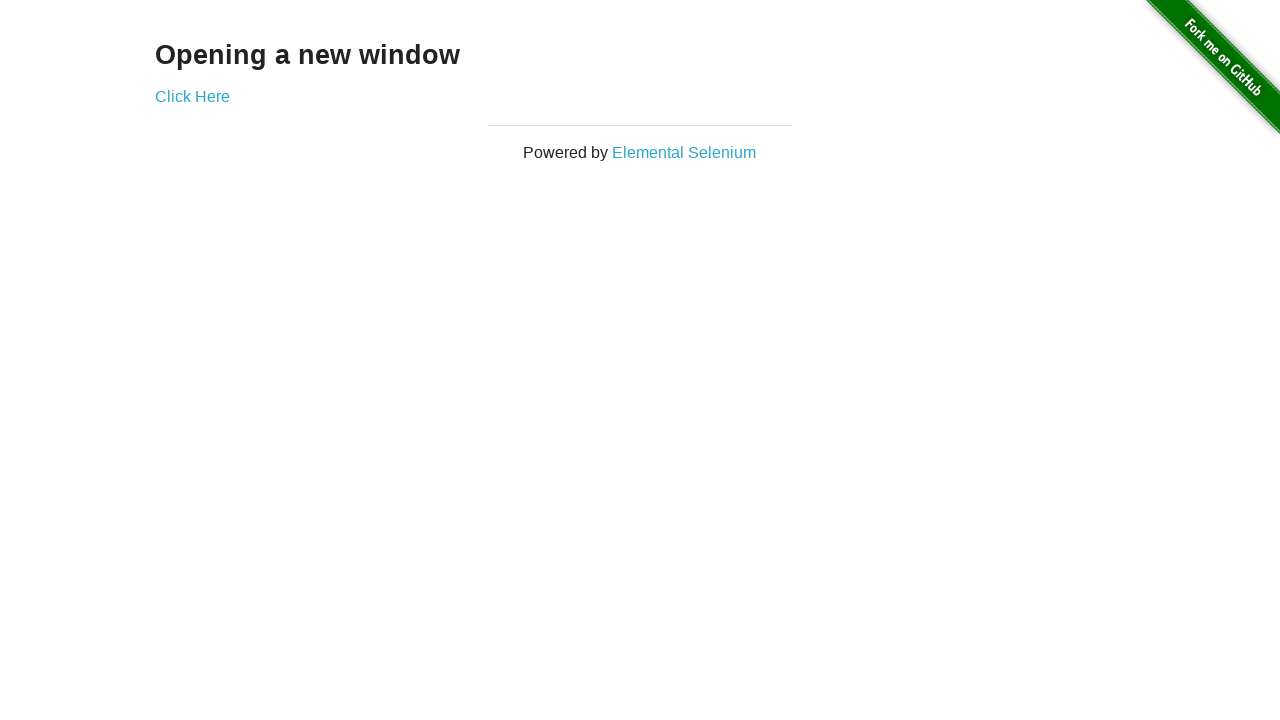

Assertion passed: page title is 'The Internet'
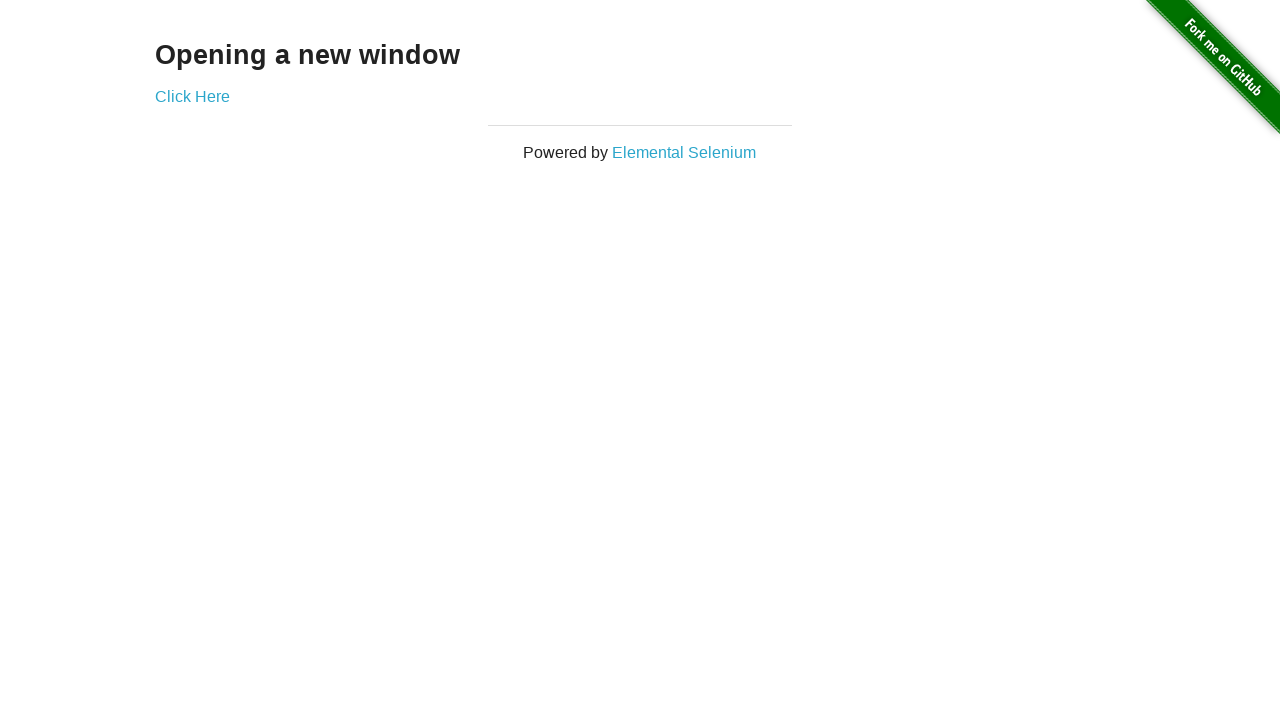

Clicked 'Click Here' link to open new window at (192, 96) on xpath=//a[@href='/windows/new']
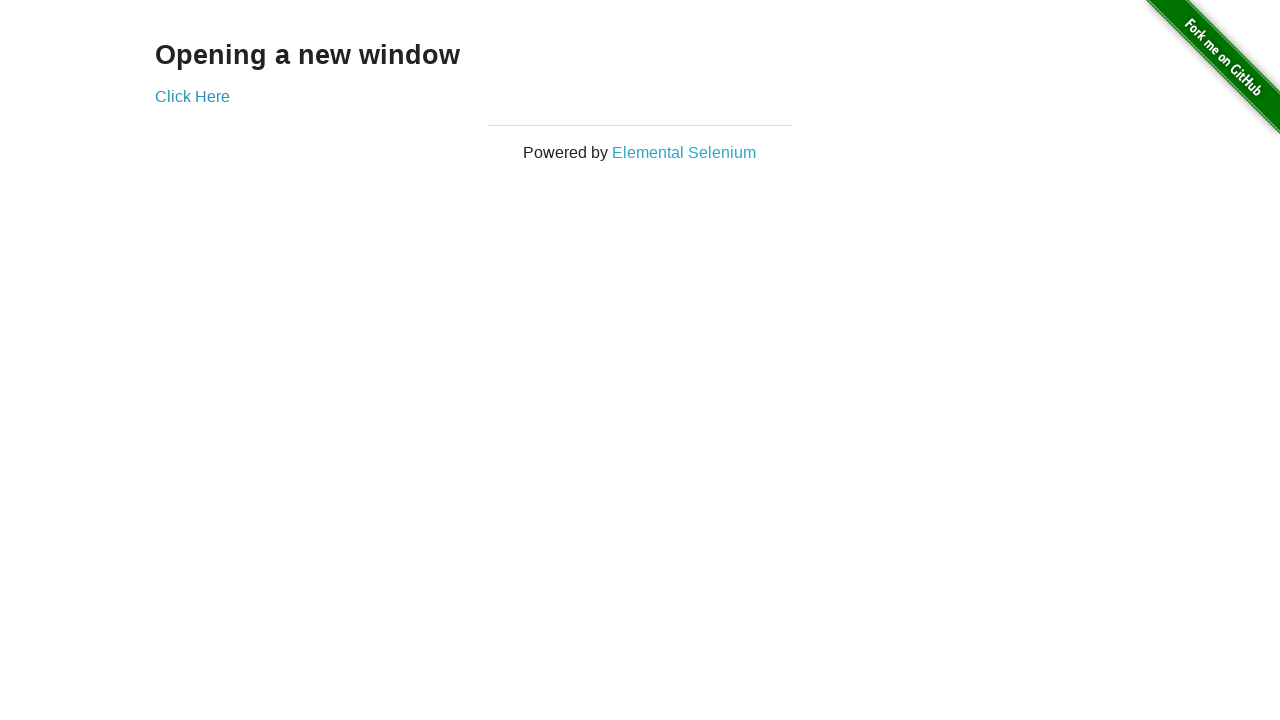

Retrieved all pages from context
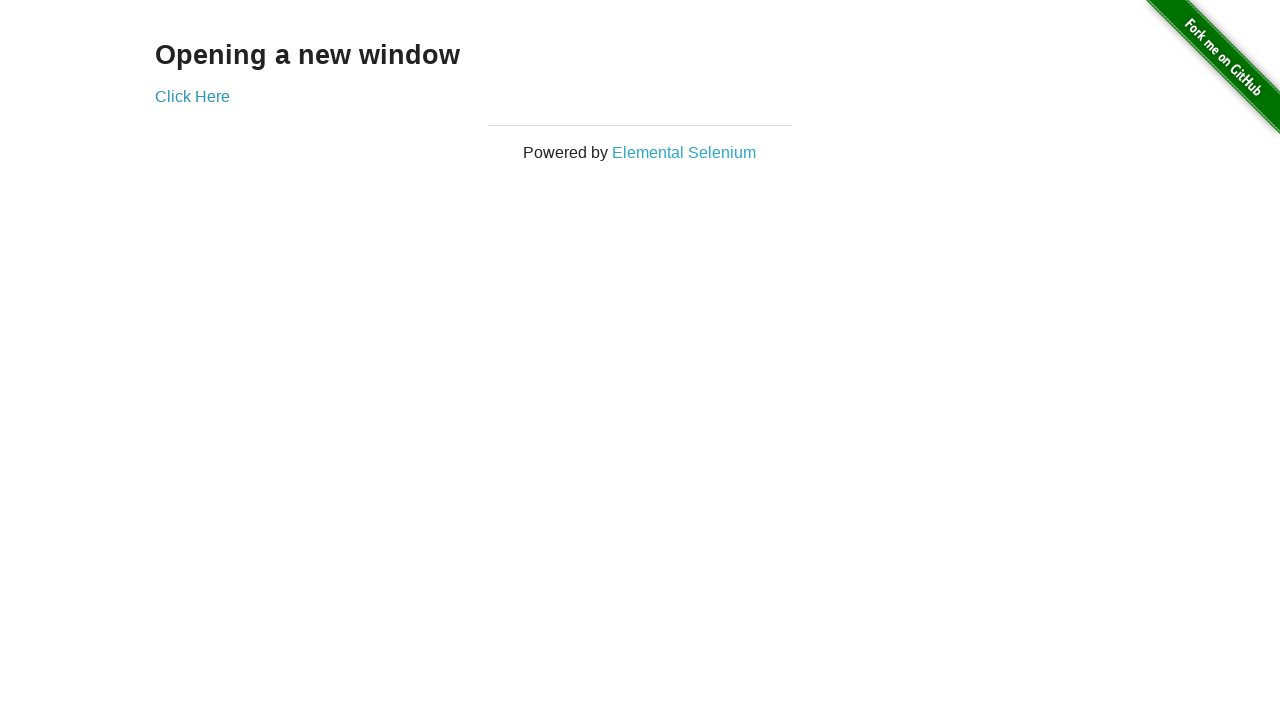

New window detected, switched to new page
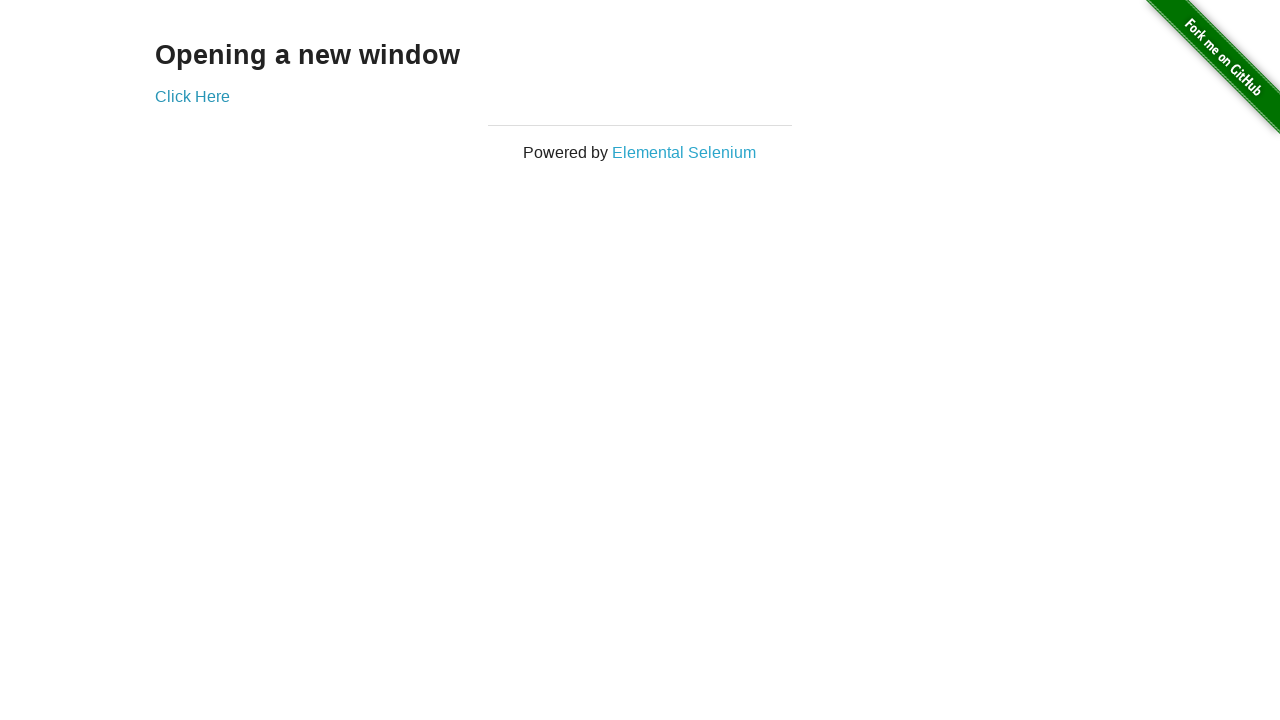

New page finished loading
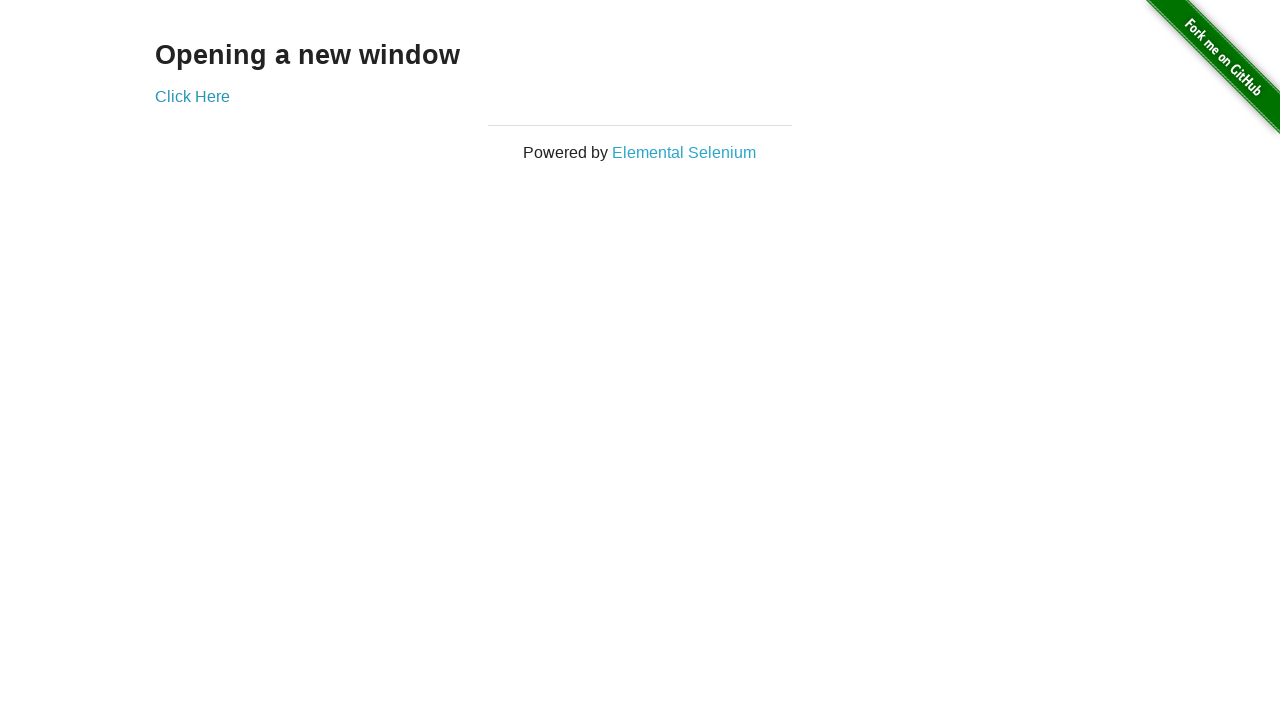

New window title verified as 'New Window'
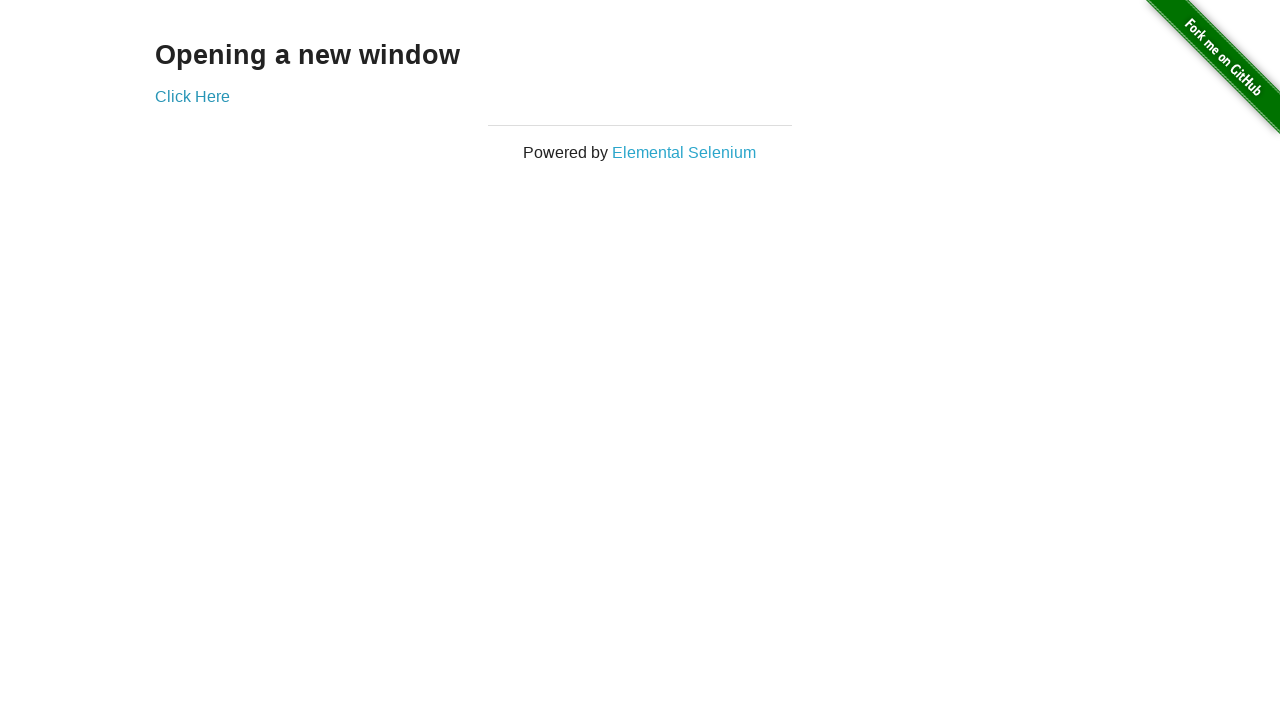

Assertion passed: still on original page with title 'The Internet'
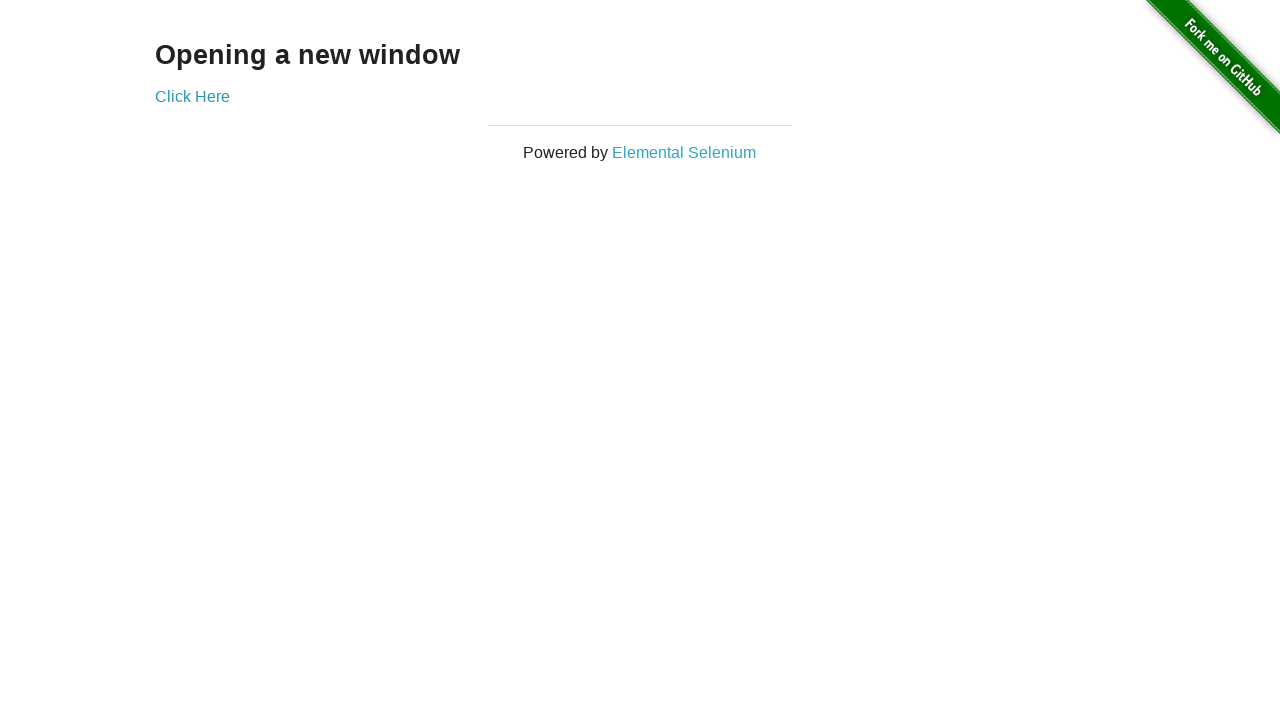

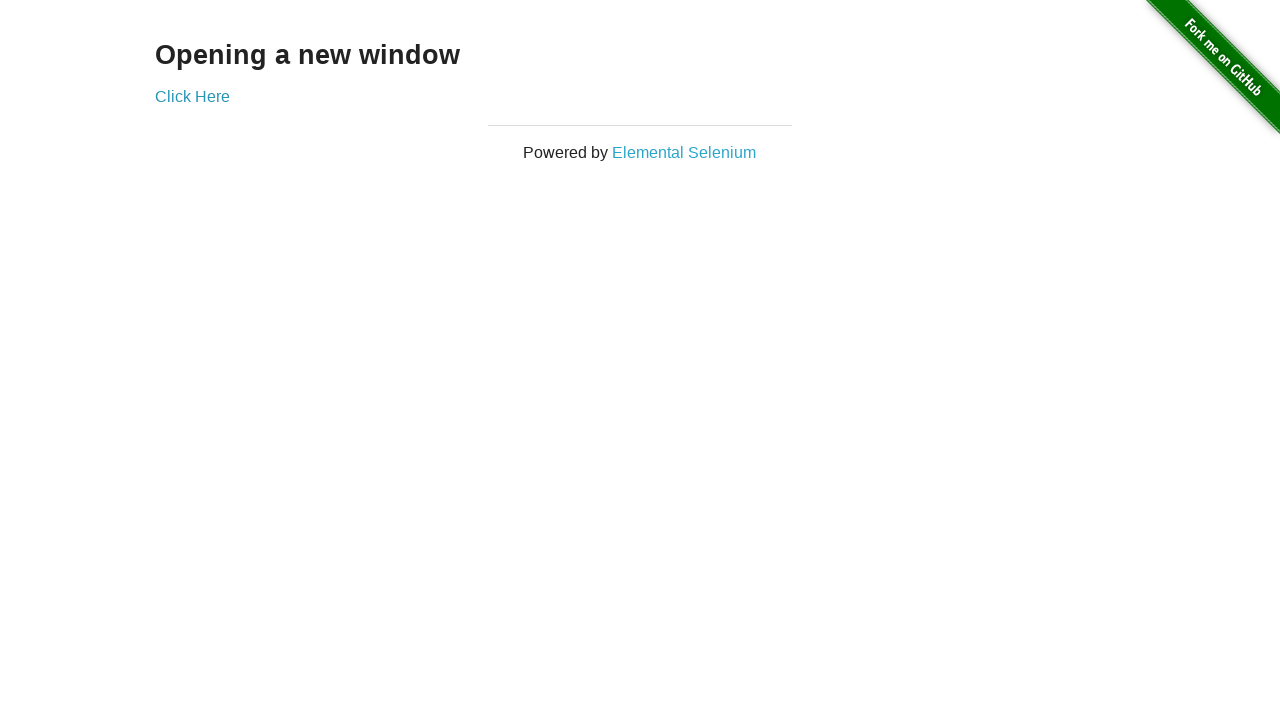